Tests the Entry Ad popup functionality by navigating to the page and closing the modal dialog

Starting URL: https://the-internet.herokuapp.com/

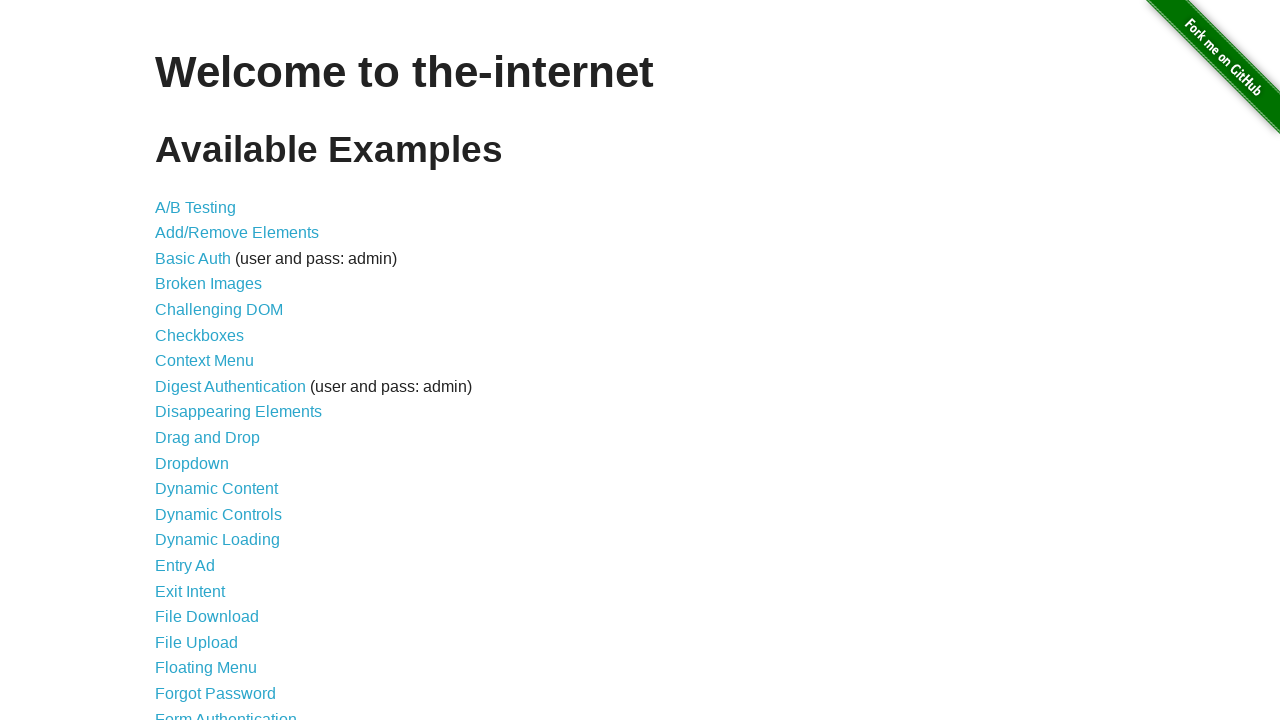

Clicked on Entry Ad link at (185, 566) on a[href='/entry_ad']
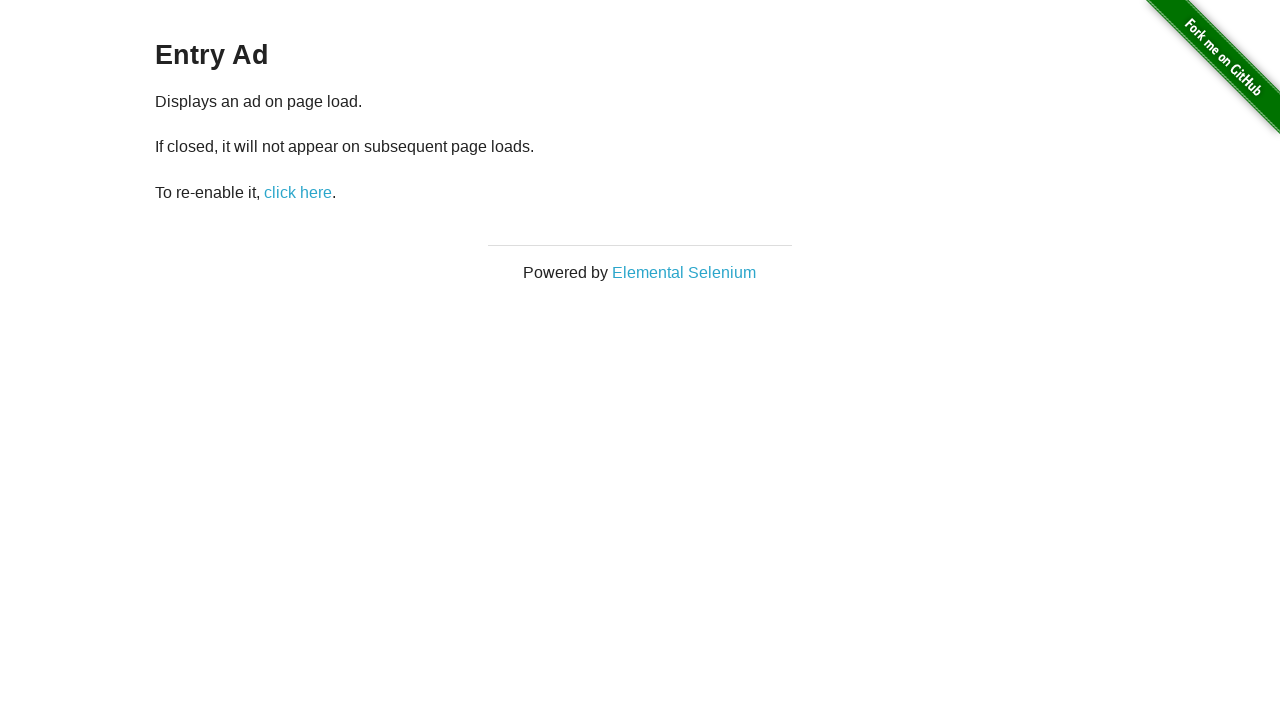

Entry Ad modal appeared with close button
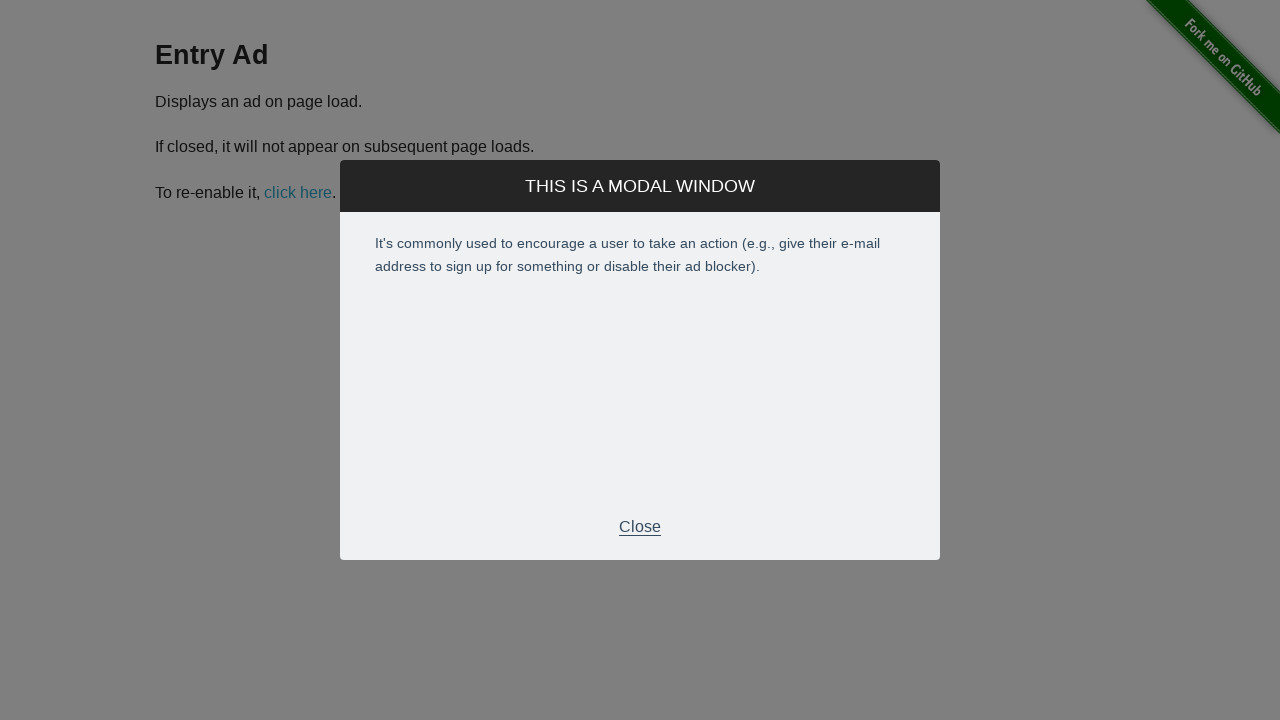

Clicked close button on Entry Ad modal at (640, 527) on #modal div.modal-footer p
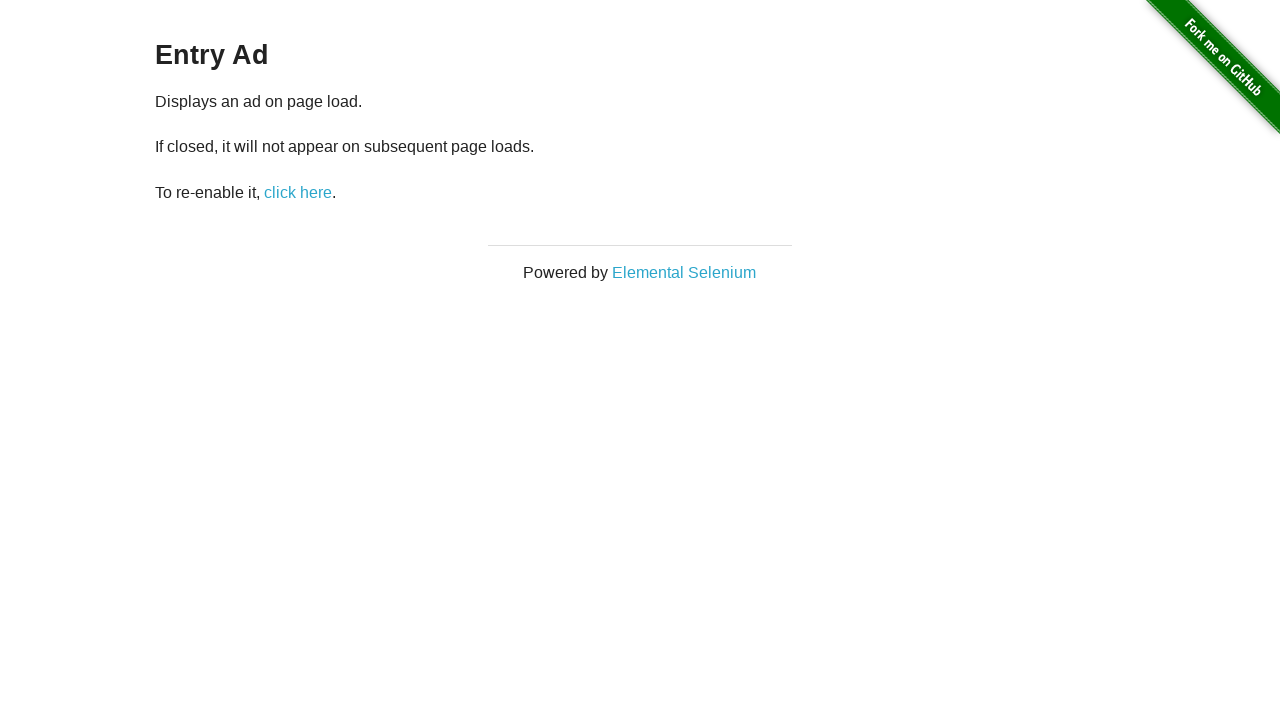

Entry Ad modal closed successfully
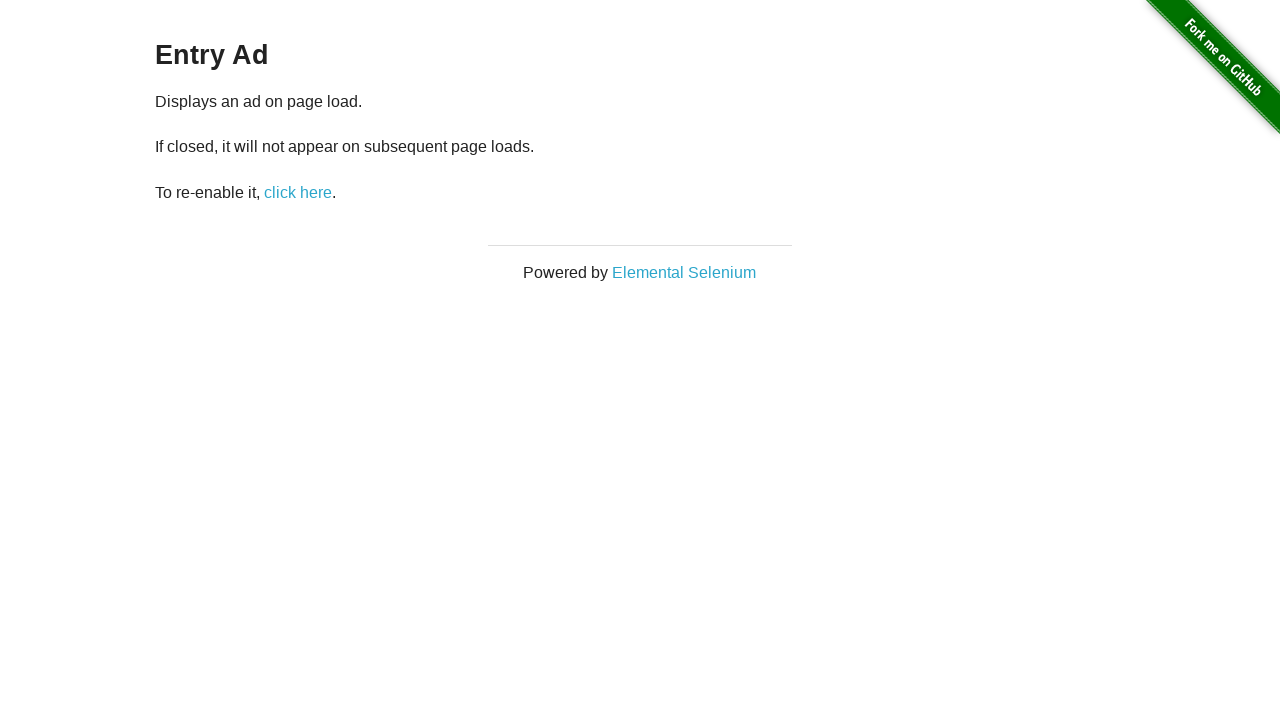

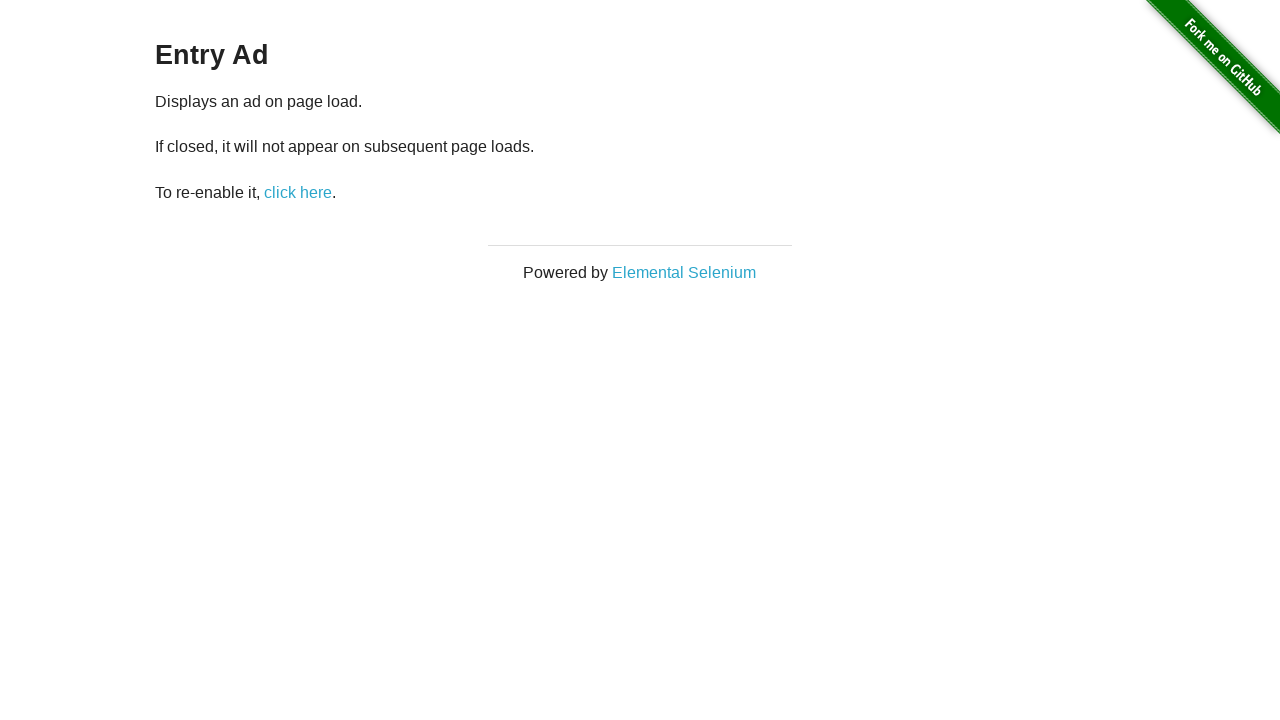